Navigates to Trendyol homepage and verifies the page loads successfully

Starting URL: https://www.trendyol.com

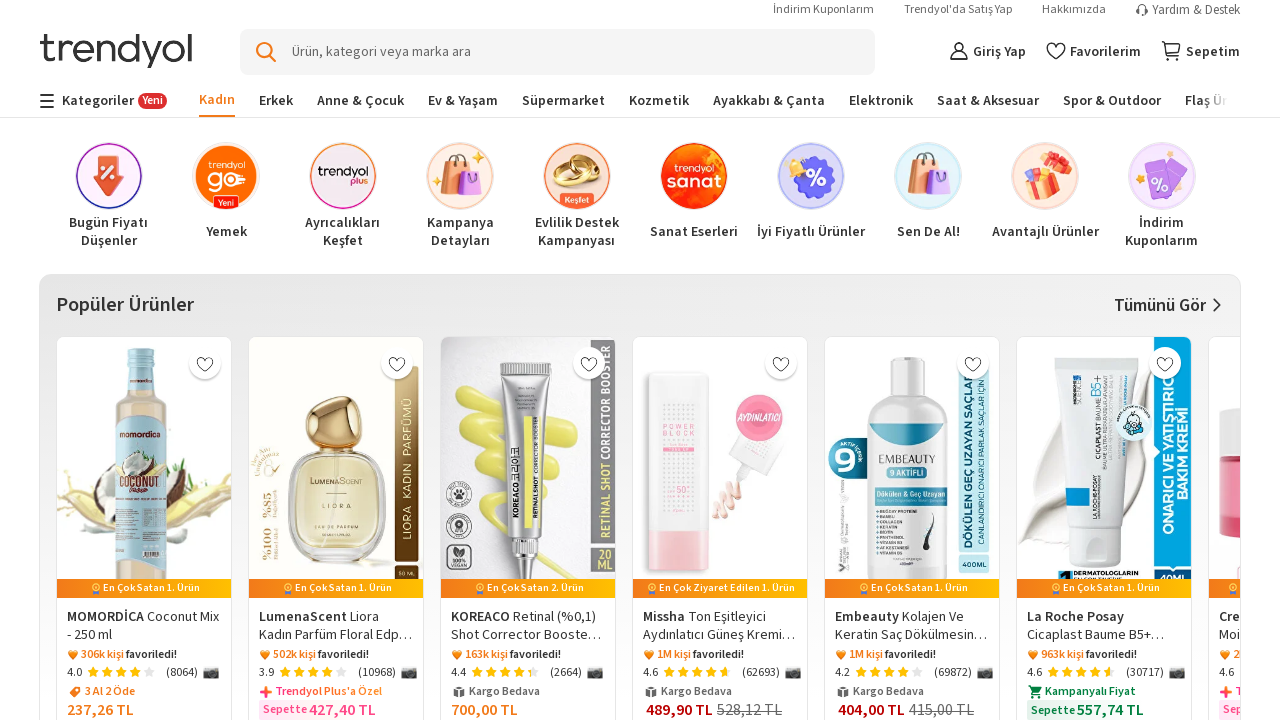

Navigated to Trendyol homepage
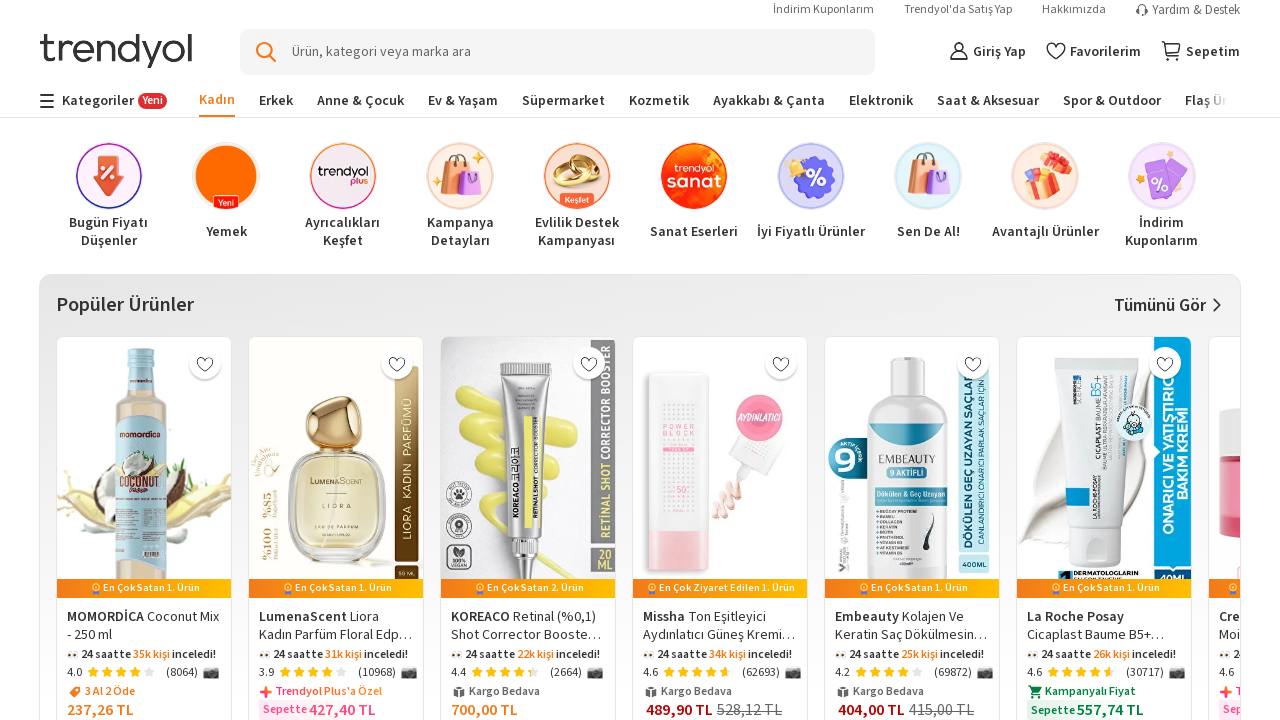

Page DOM content loaded successfully
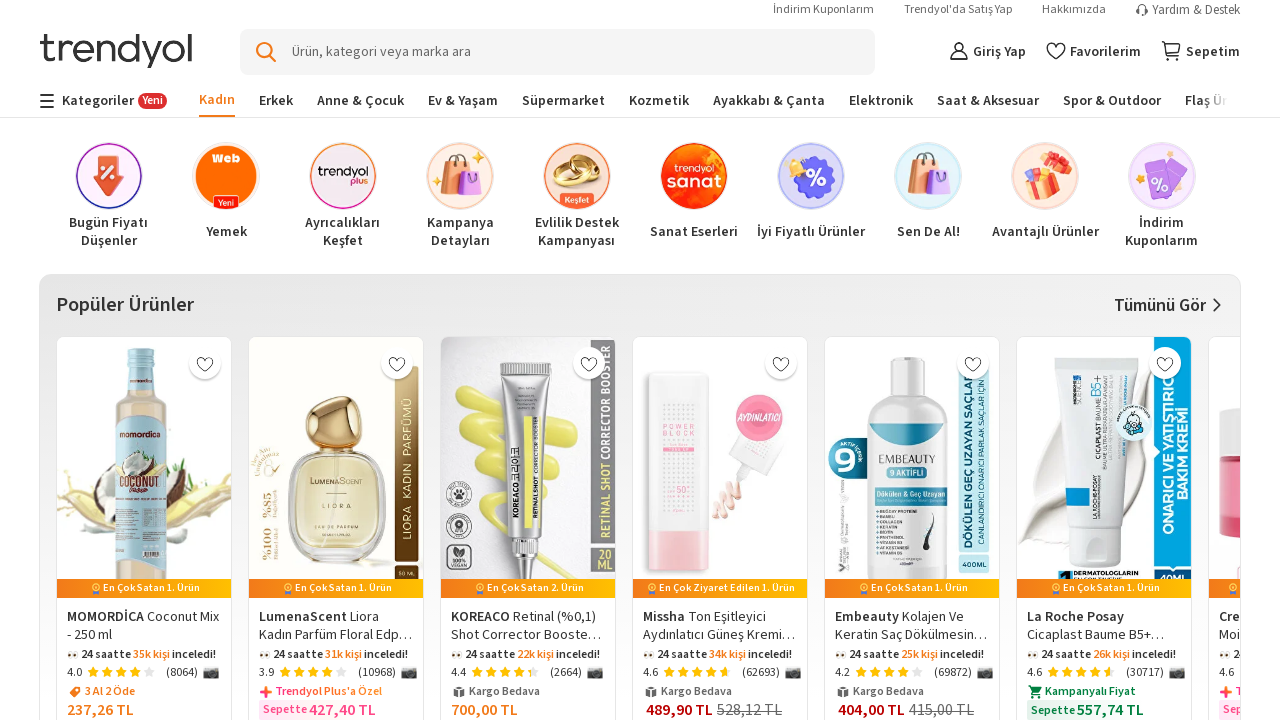

Verified page title is present
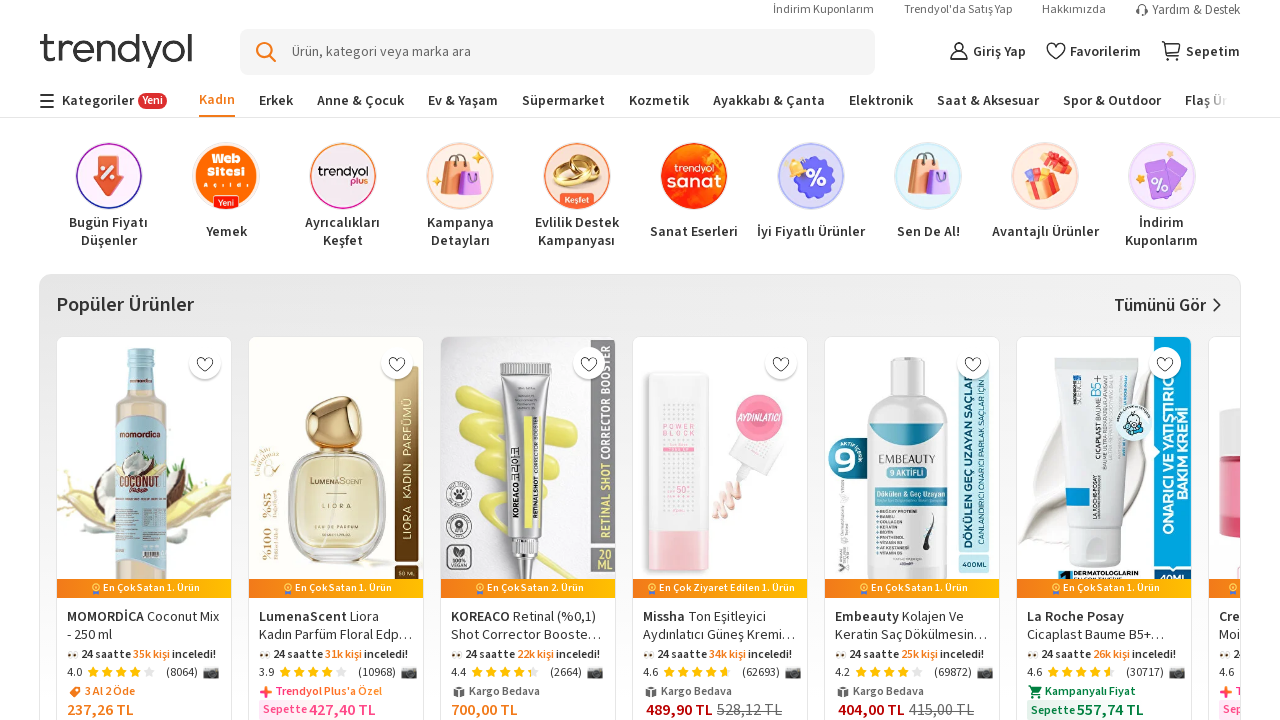

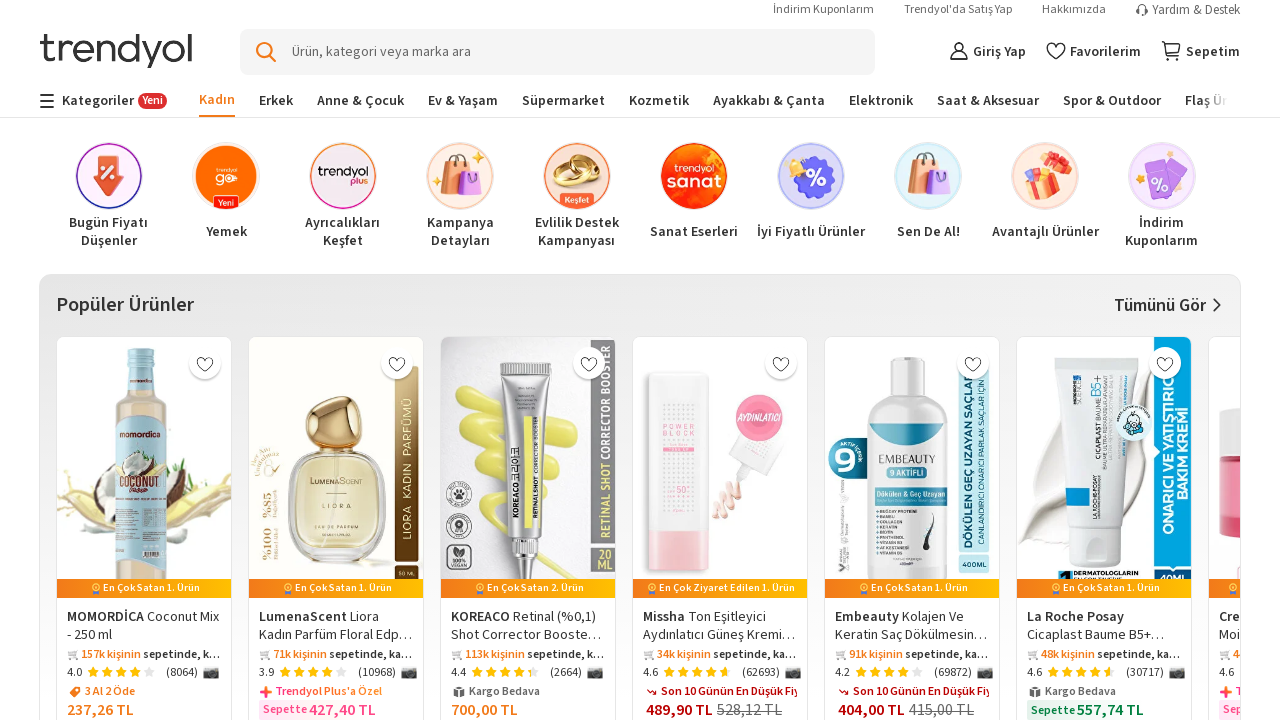